Tests A/B test opt-out functionality by first verifying the page shows an A/B test variation, then adding an opt-out cookie and refreshing to confirm the test is disabled

Starting URL: http://the-internet.herokuapp.com/abtest

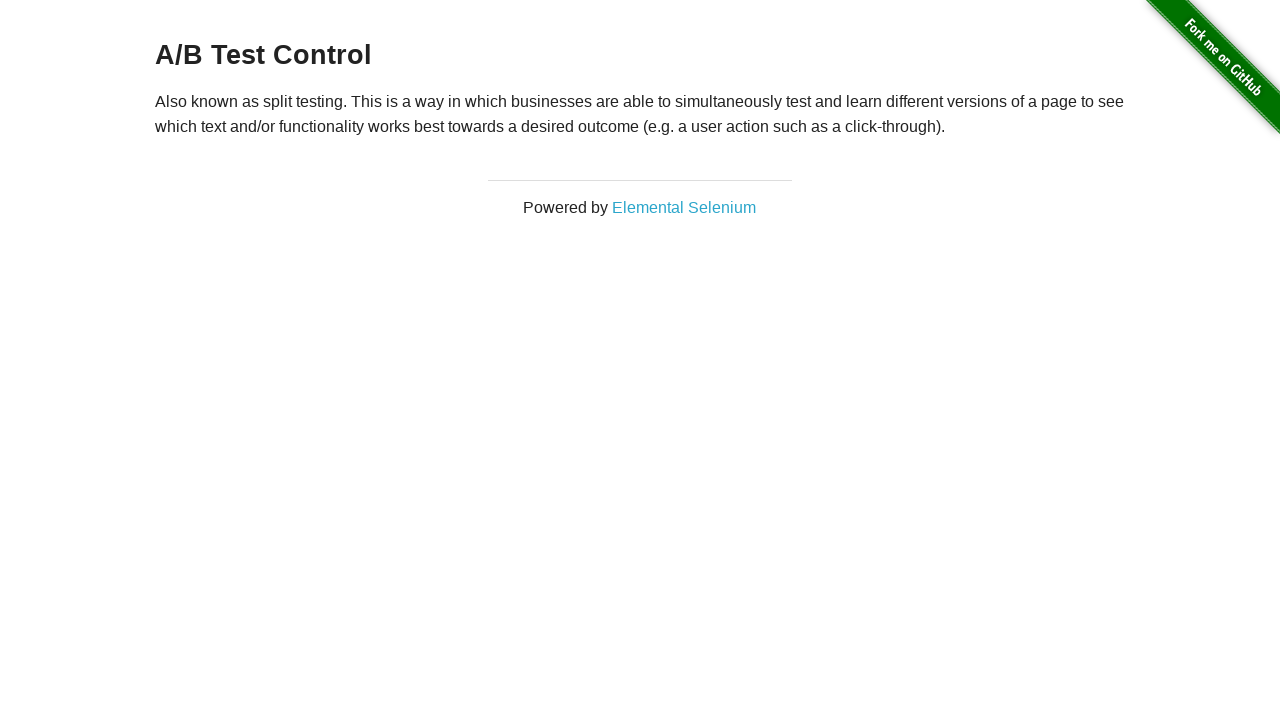

Located h3 heading element
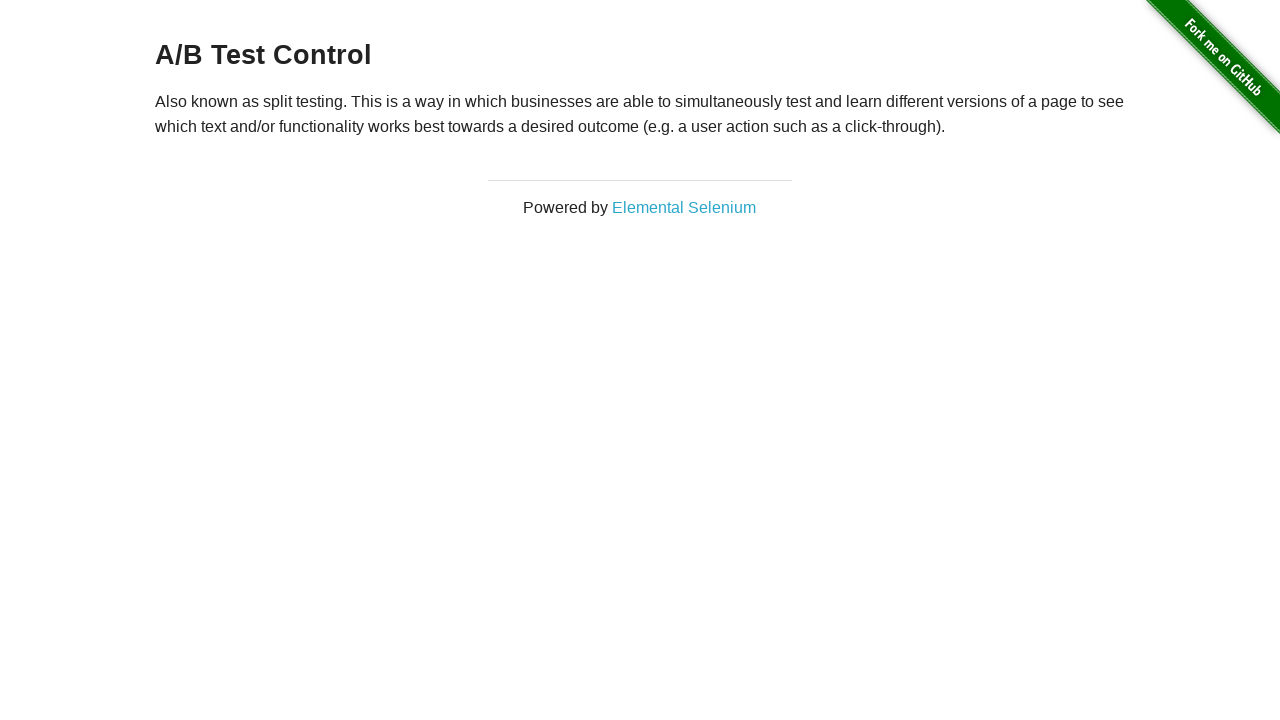

Retrieved heading text: A/B Test Control
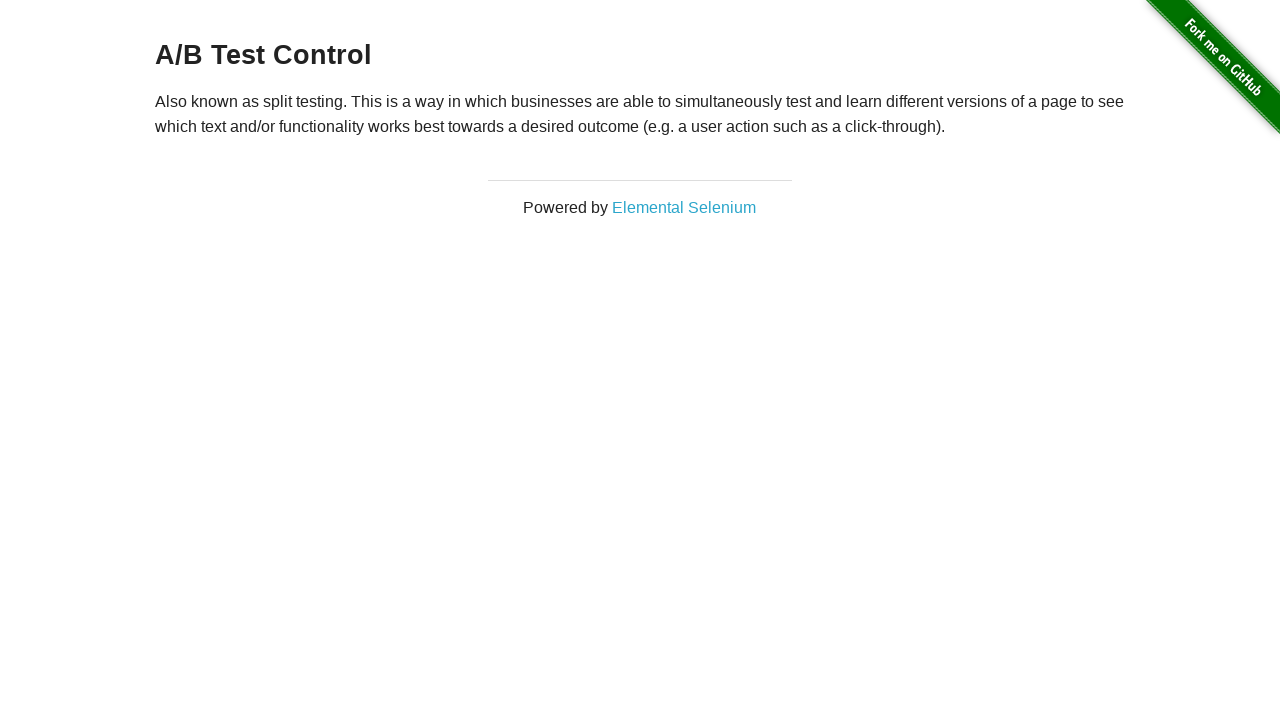

Verified page shows A/B test variation: A/B Test Control
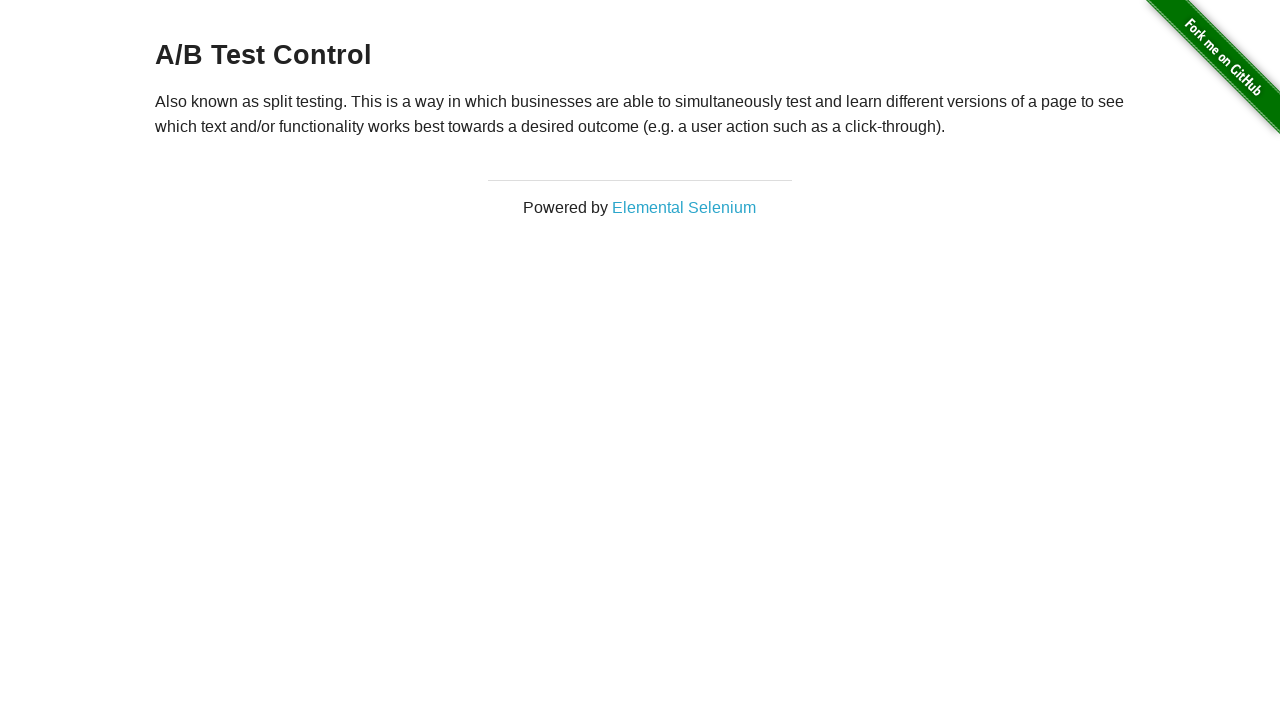

Added optimizelyOptOut cookie with value 'true'
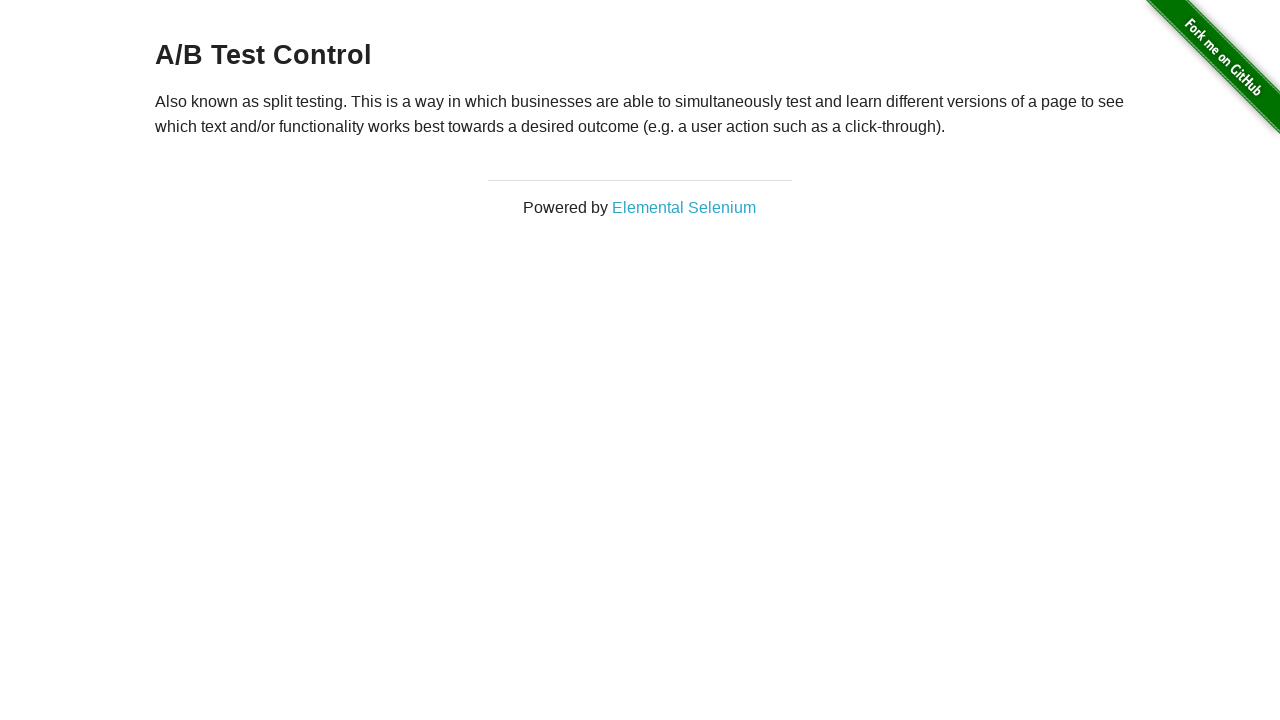

Reloaded page after adding opt-out cookie
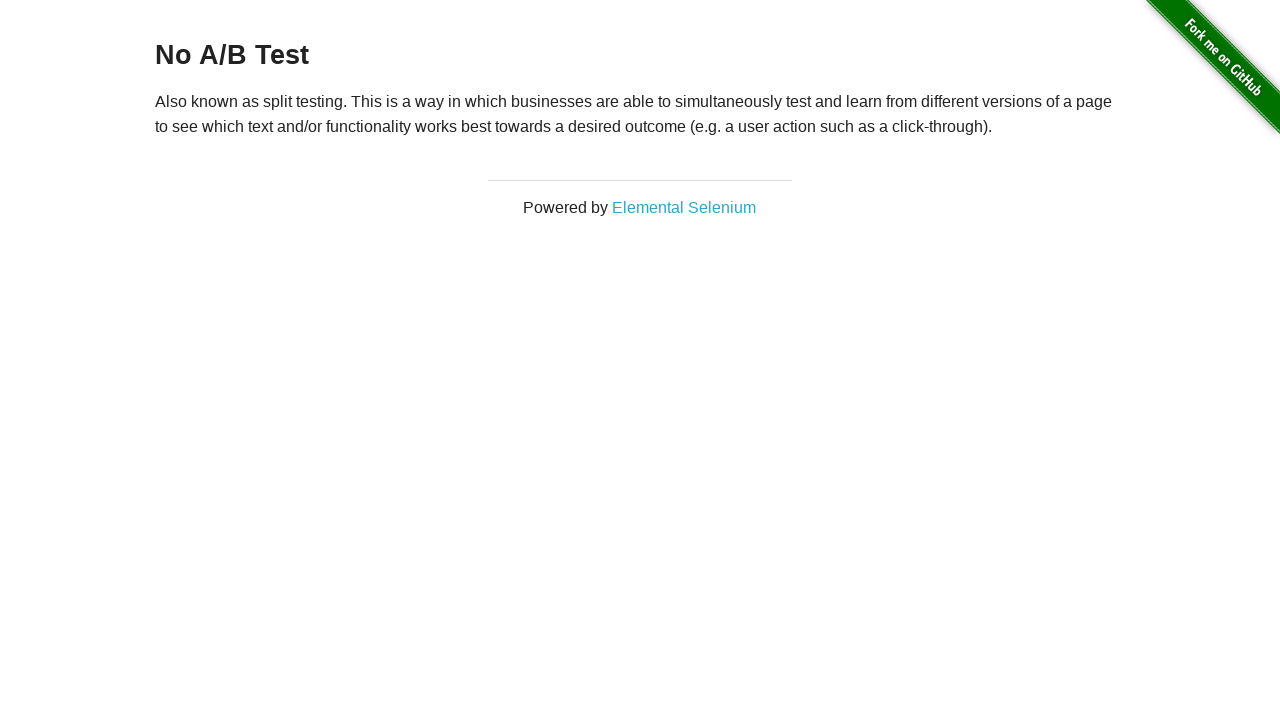

Retrieved heading text after reload: No A/B Test
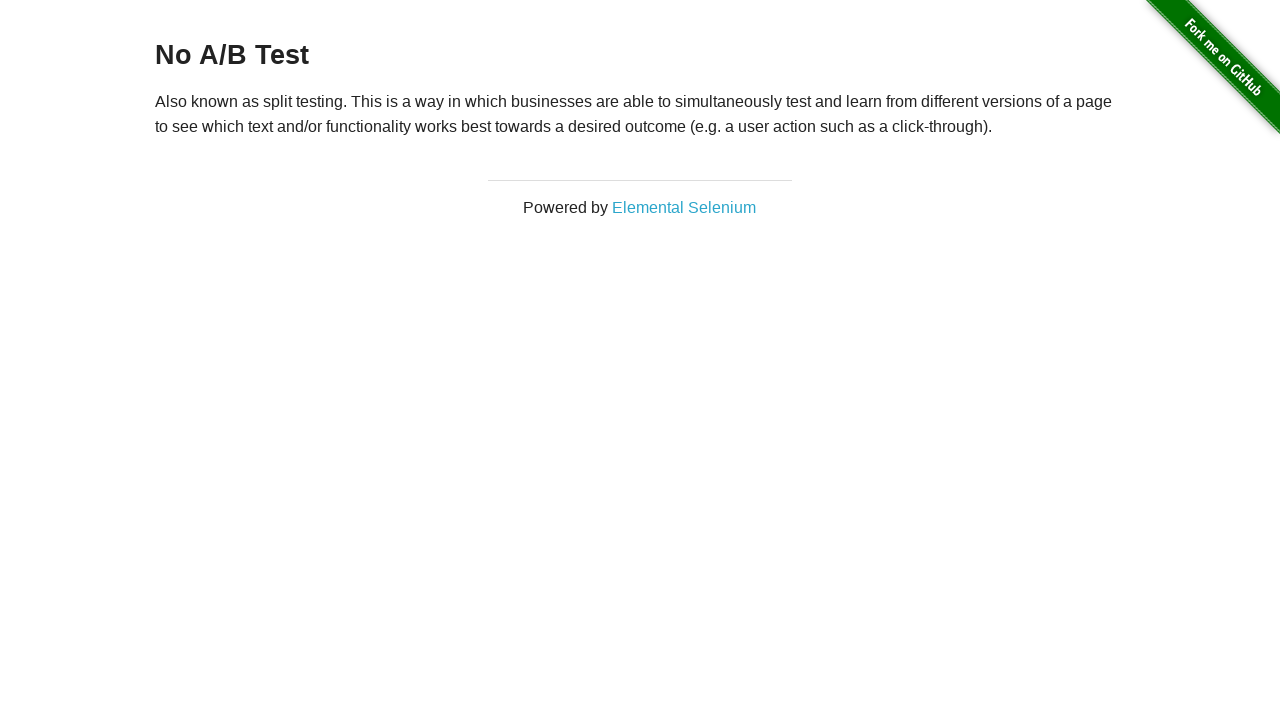

Verified A/B test is disabled and page shows 'No A/B Test'
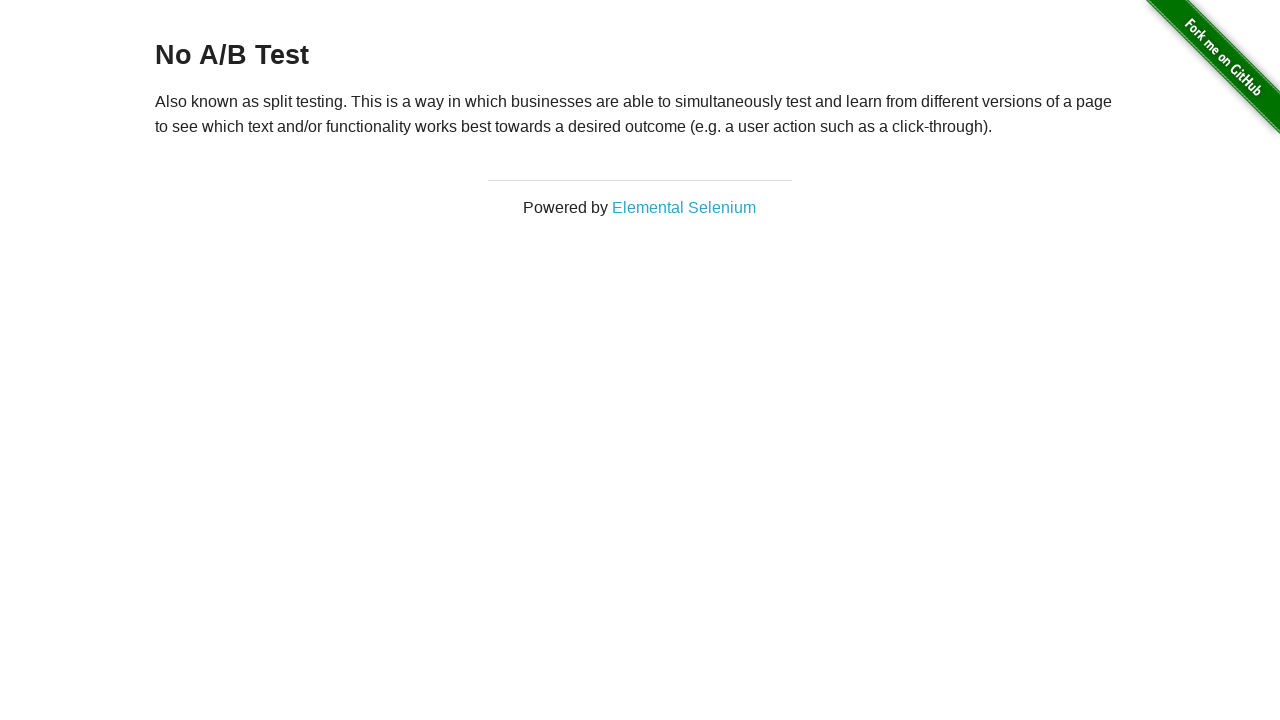

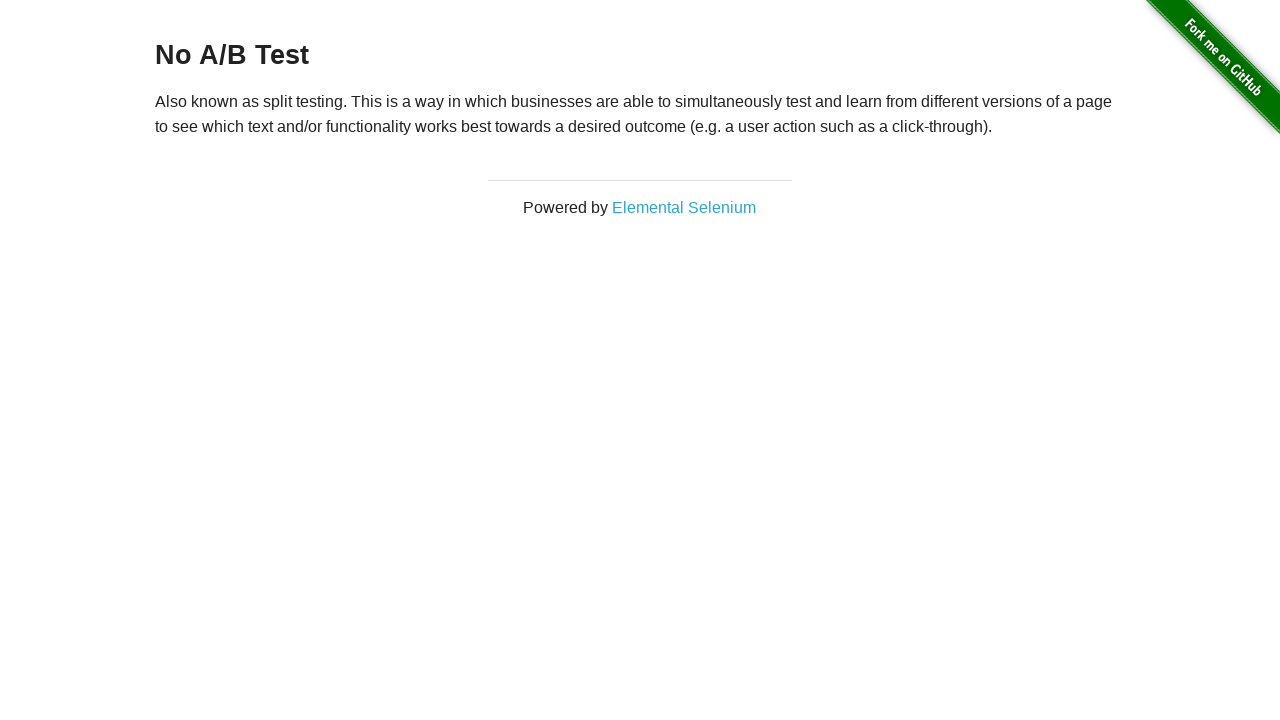